Navigates to ukr.net news portal and verifies that feed items with titles are displayed on the page

Starting URL: https://www.ukr.net/

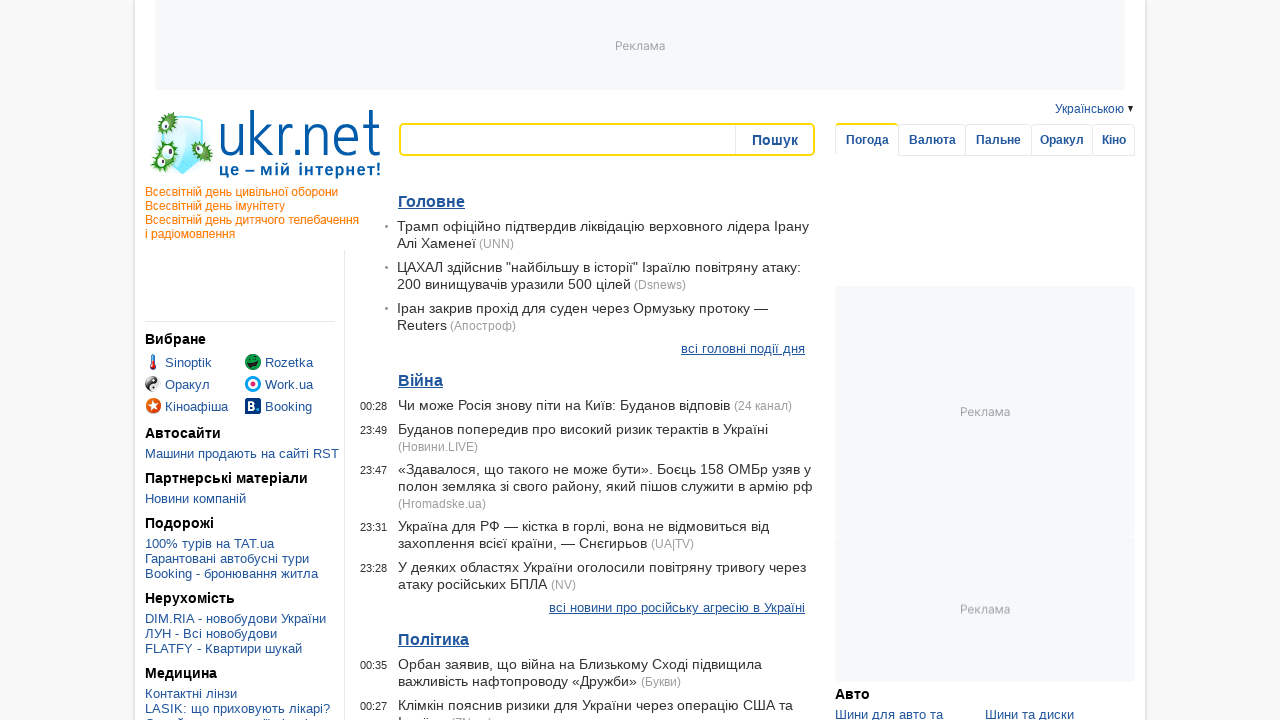

Navigated to ukr.net news portal
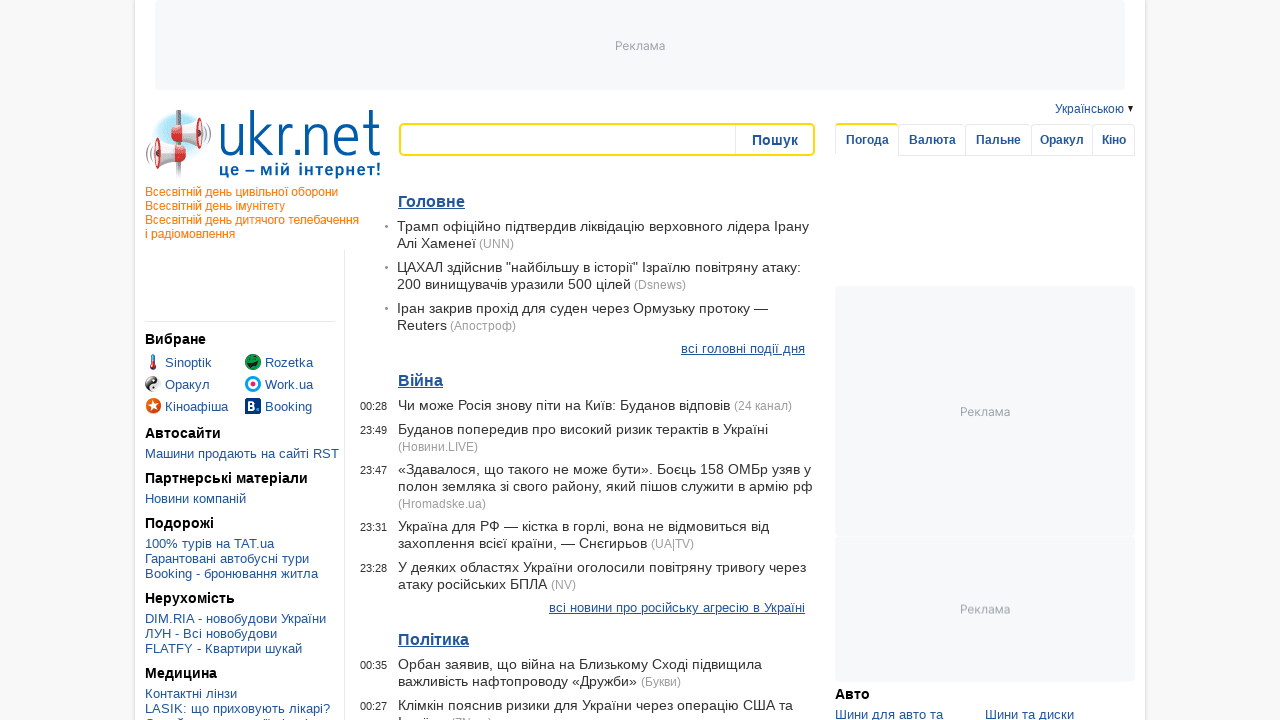

Feed item titles loaded on the page
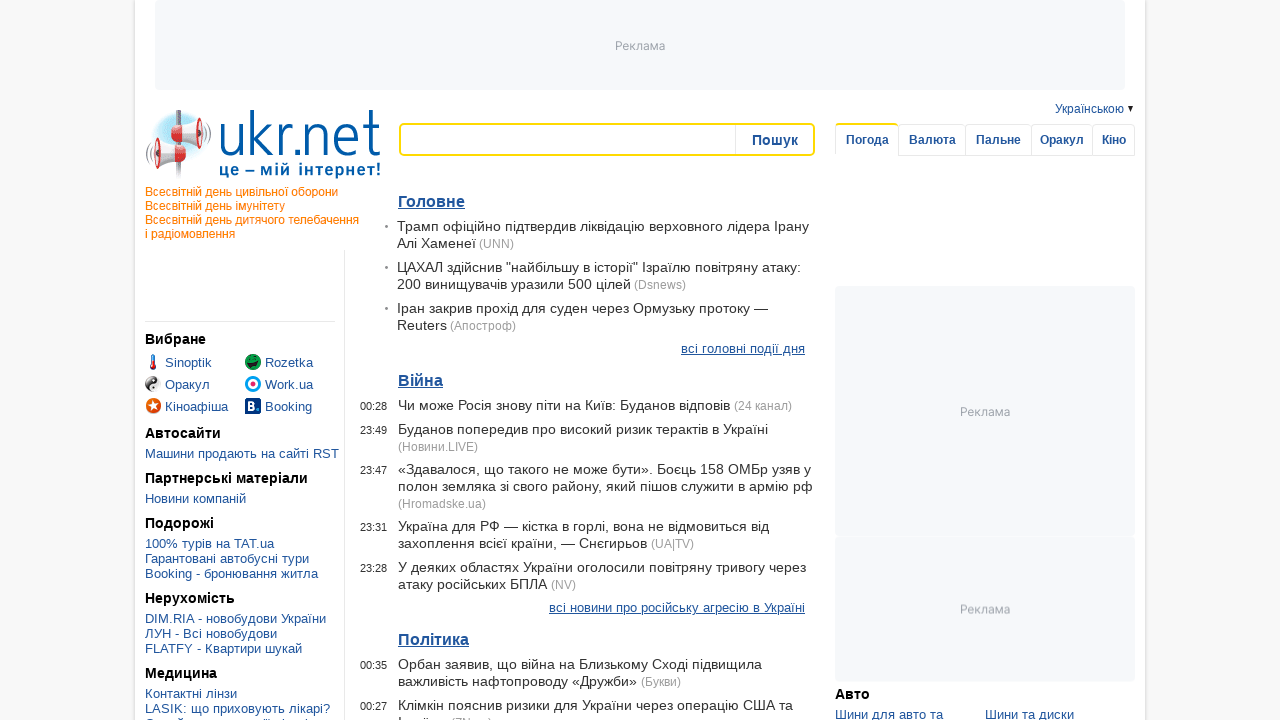

Located all feed item title elements
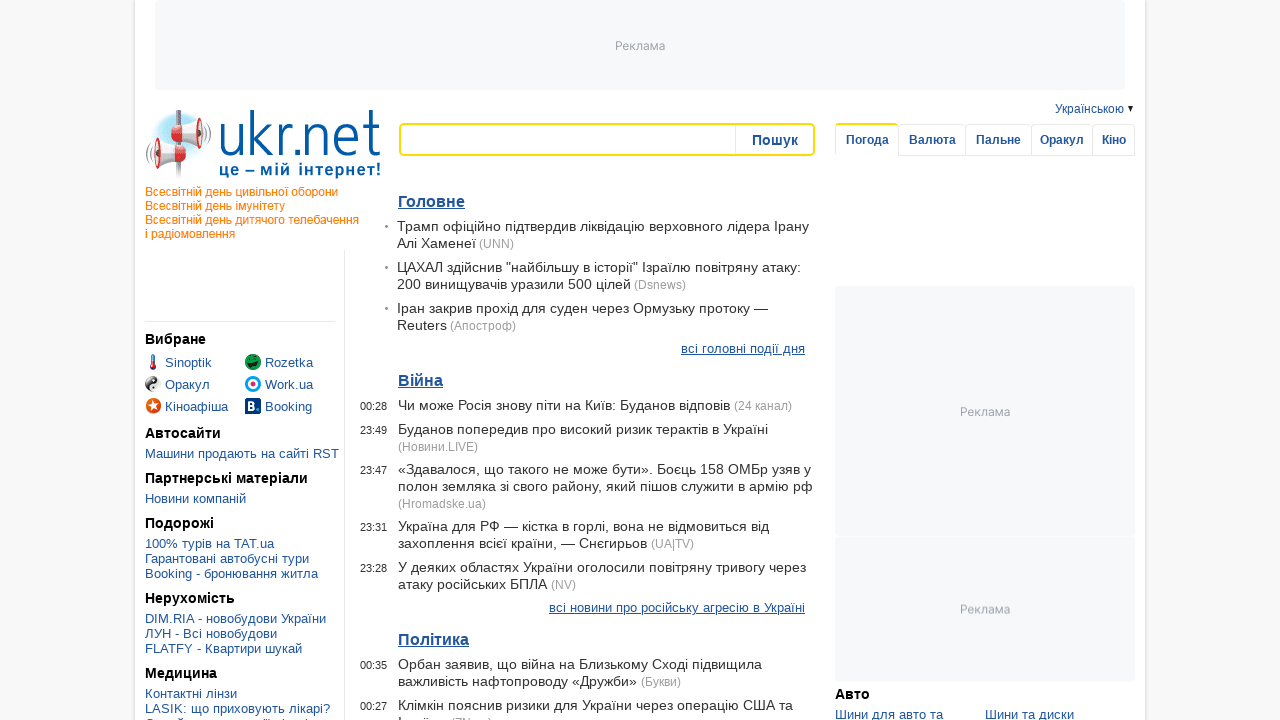

Verified that at least one feed item with title is displayed
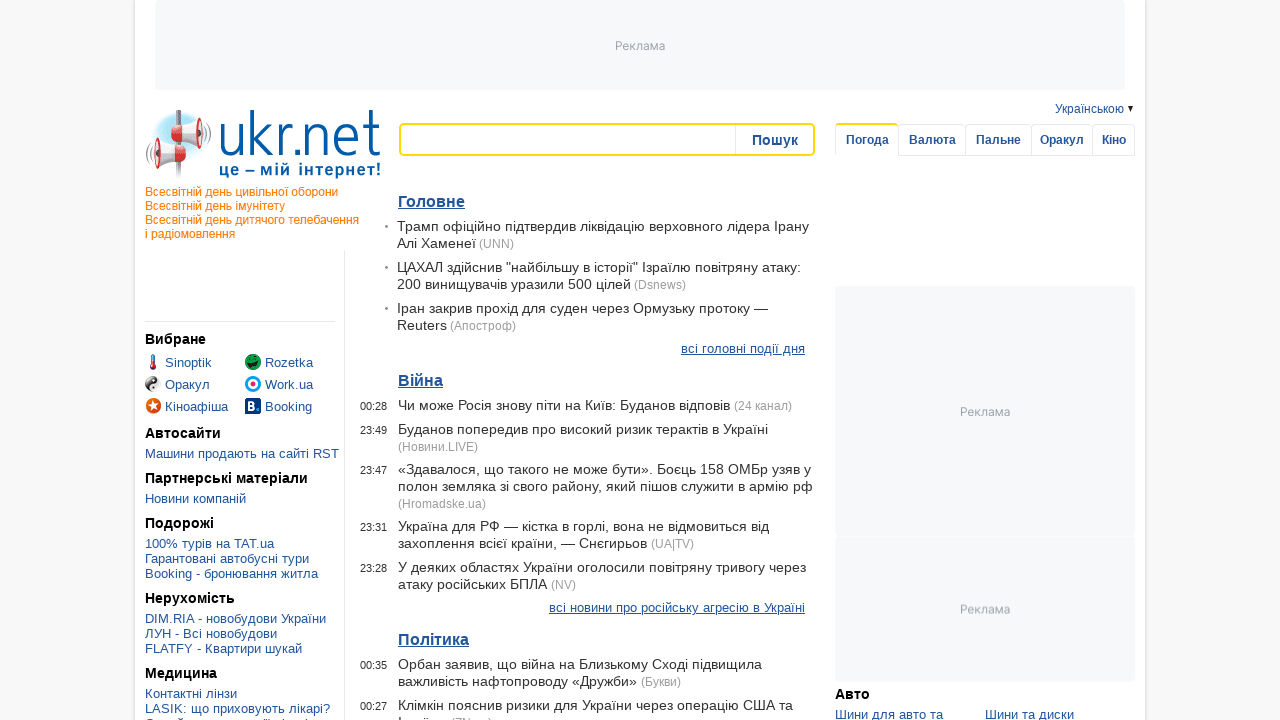

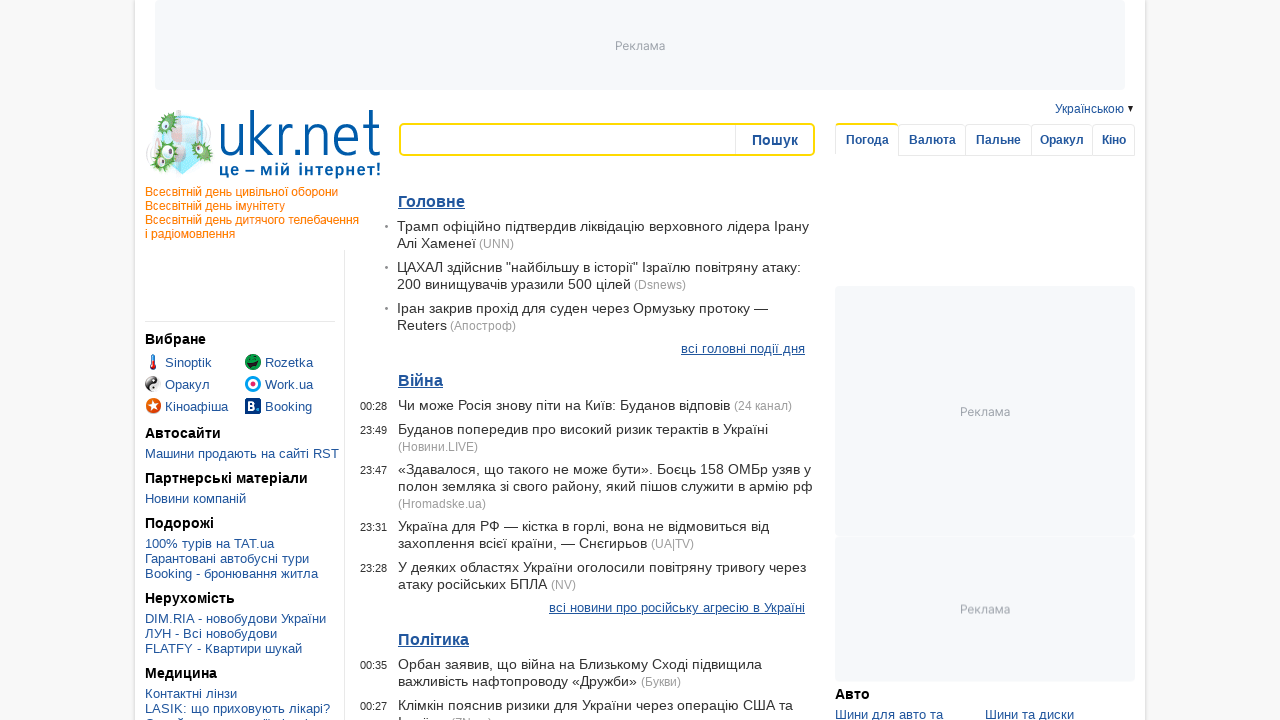